Tests browser navigation by visiting multiple pages and using back/forward buttons

Starting URL: https://www.python.org

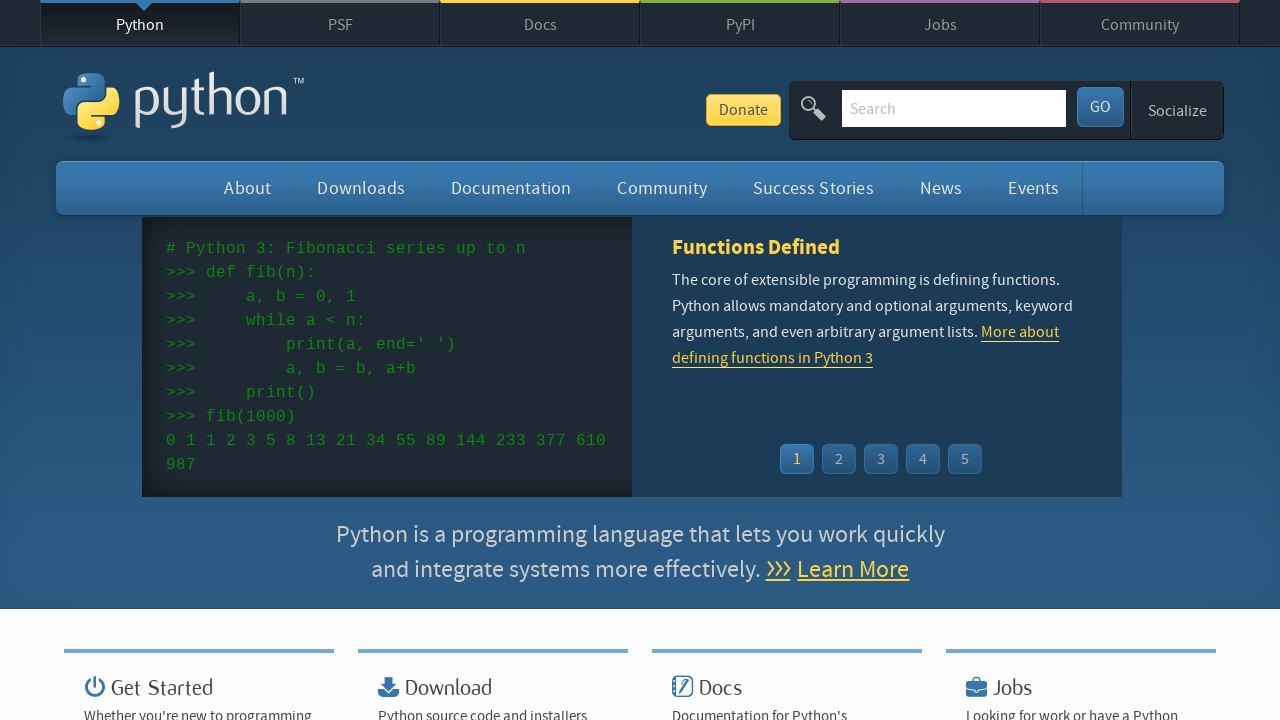

Verified Python.org page title contains 'Python'
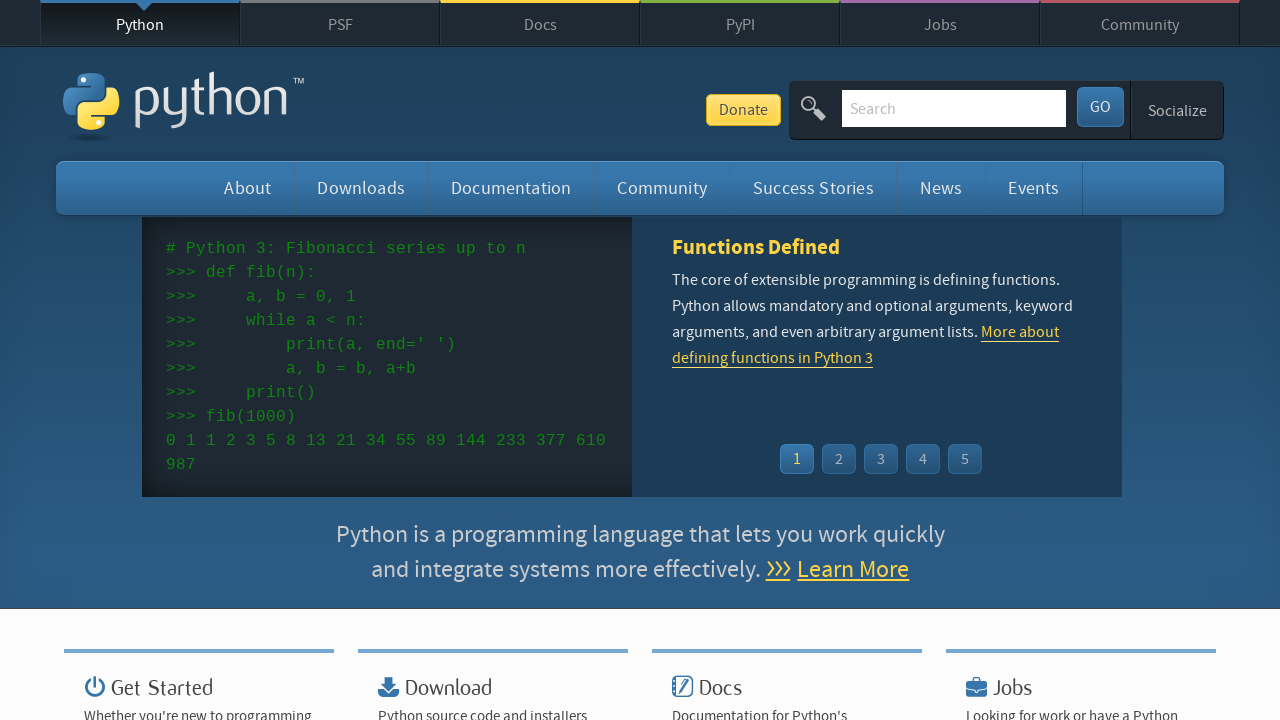

Navigated to Selenium.dev
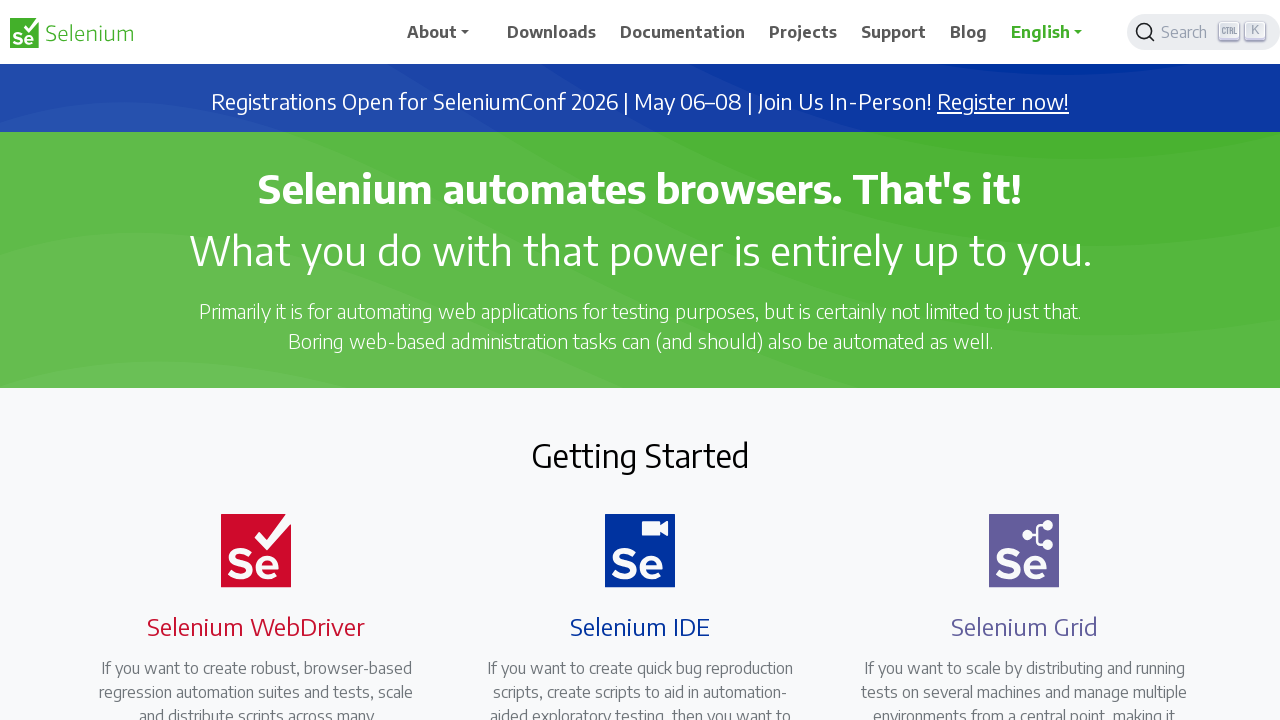

Verified Selenium.dev page title contains 'Selenium'
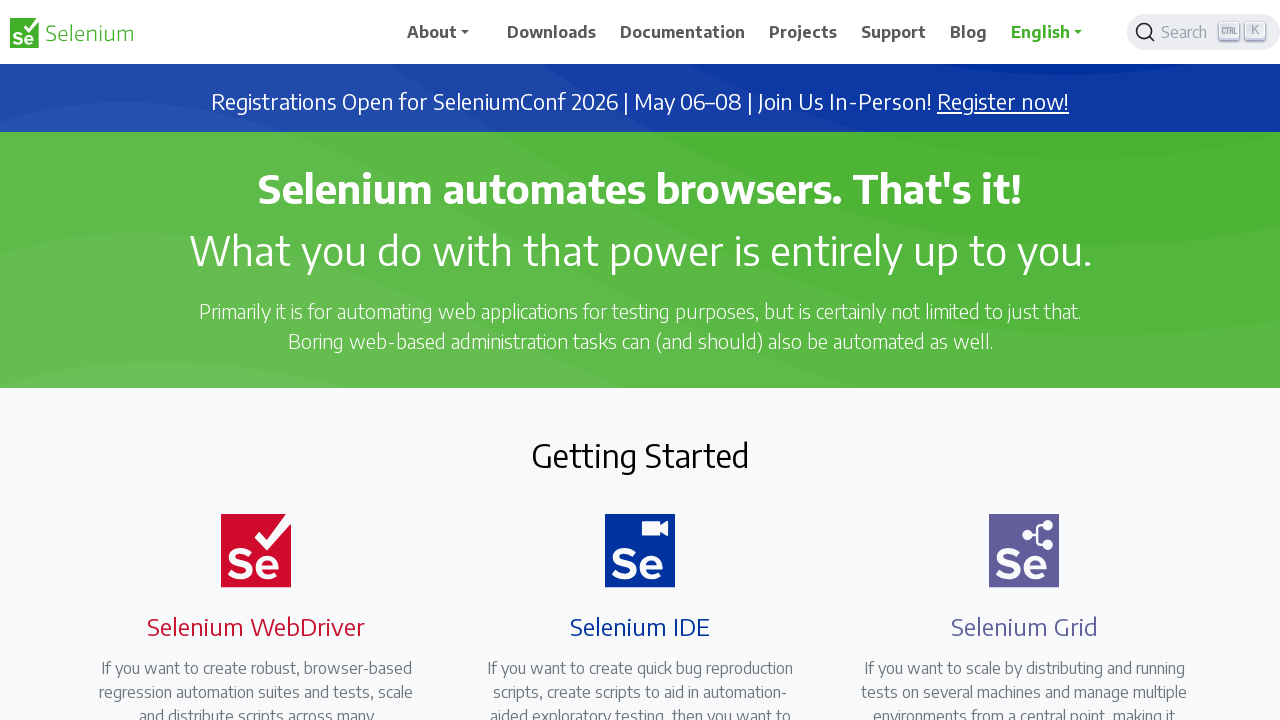

Navigated back to Python.org using back button
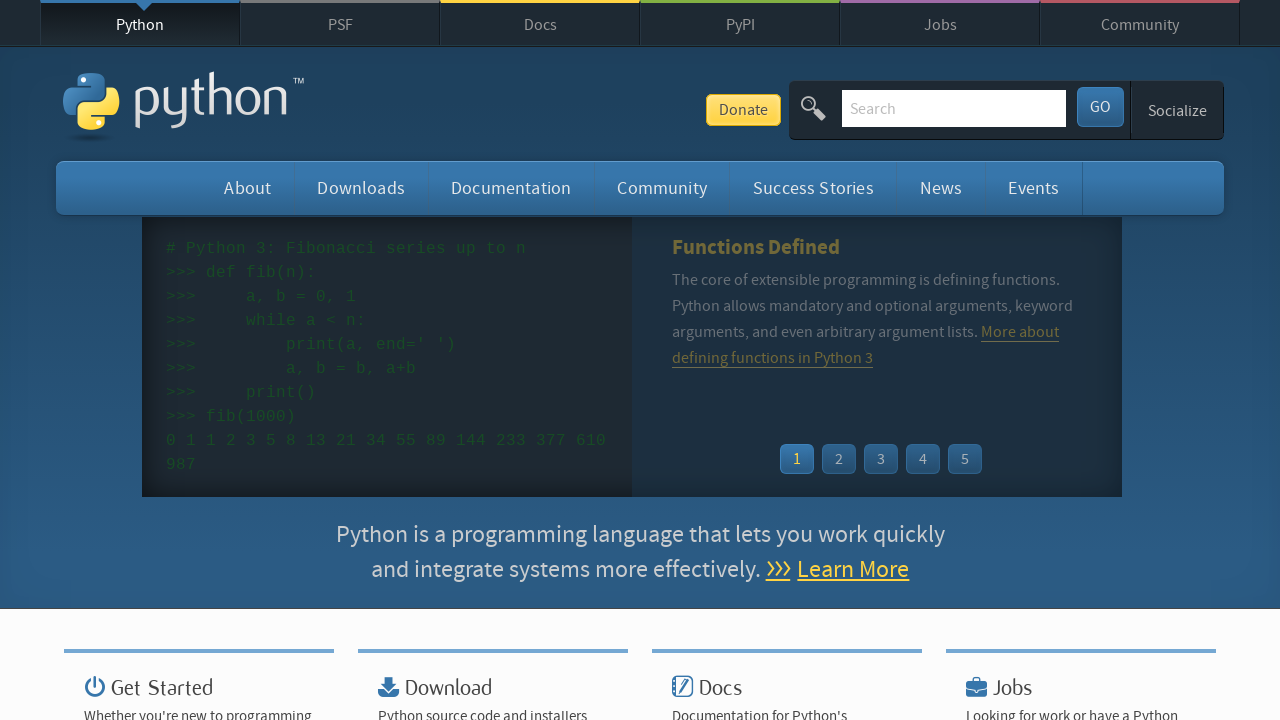

Verified back navigation returned to Python.org with 'Python' in title
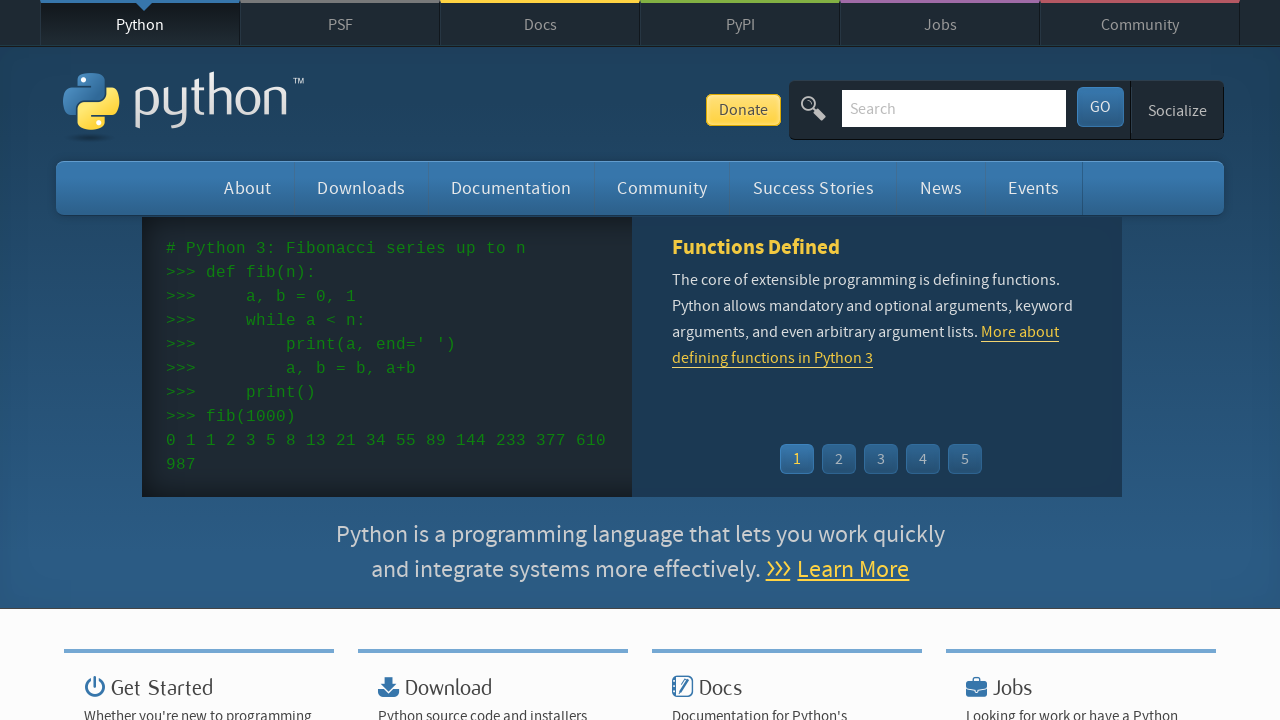

Navigated forward to Selenium.dev using forward button
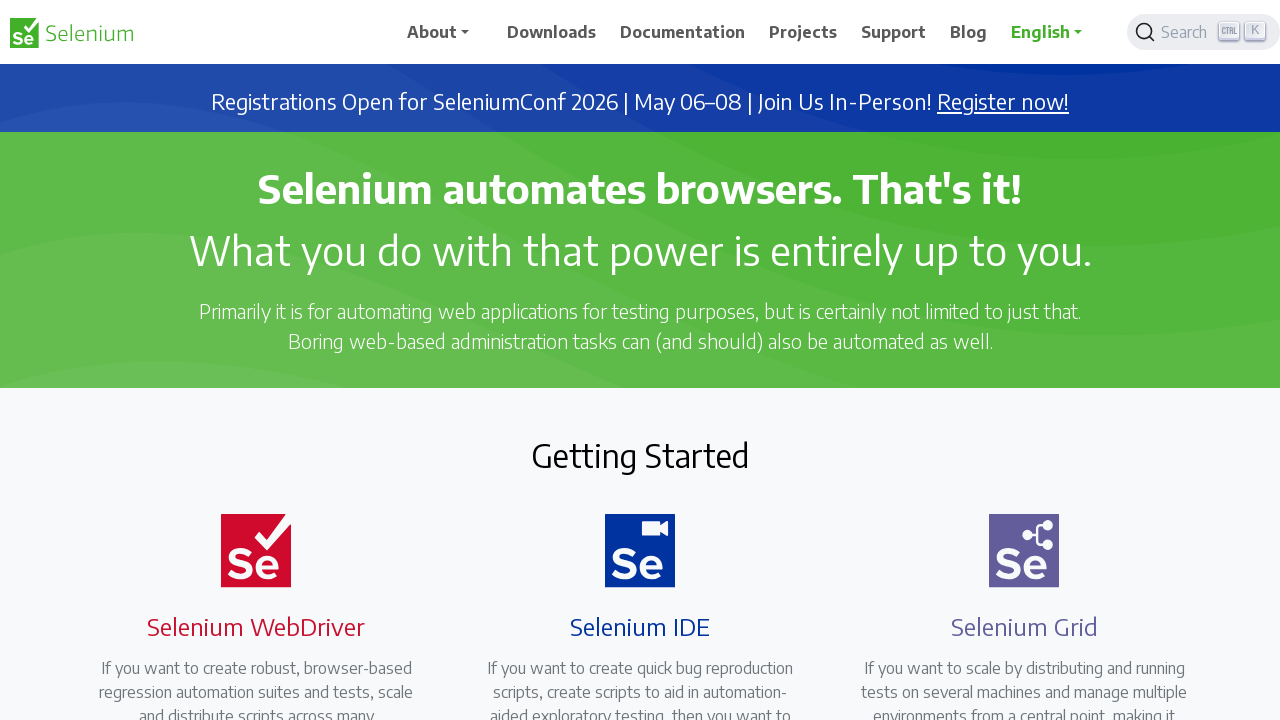

Verified forward navigation returned to Selenium.dev with 'Selenium' in title
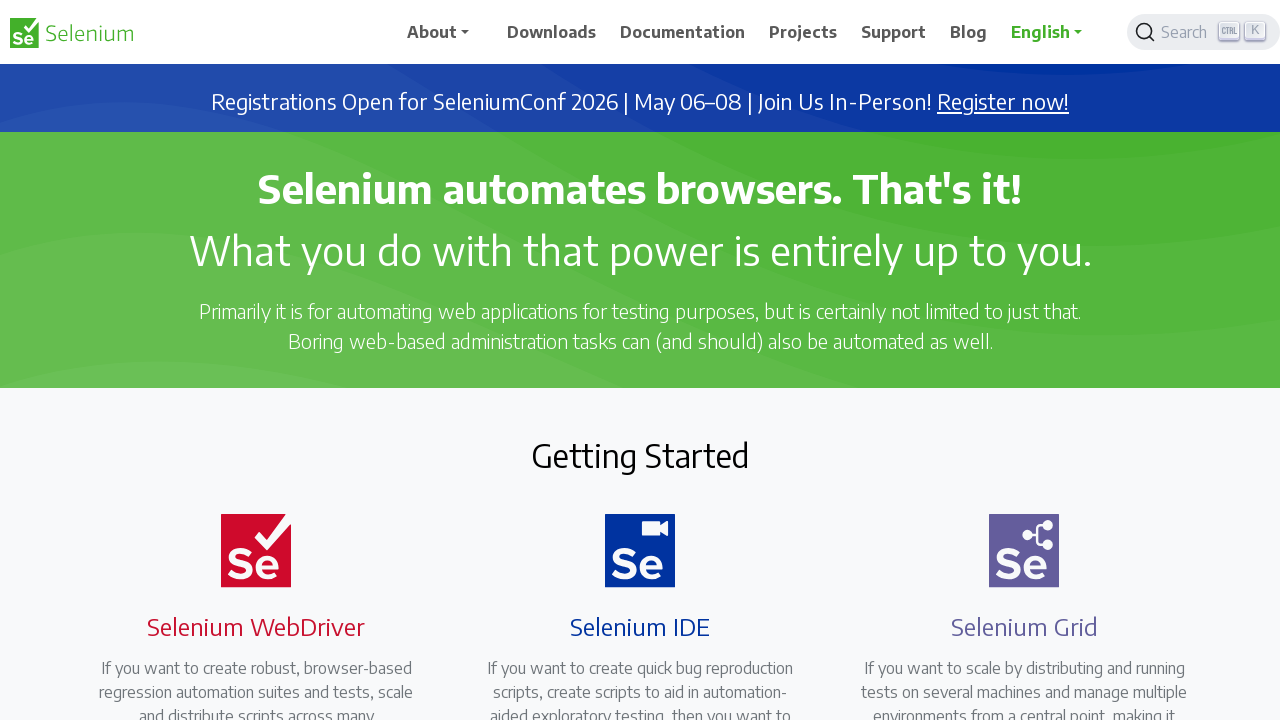

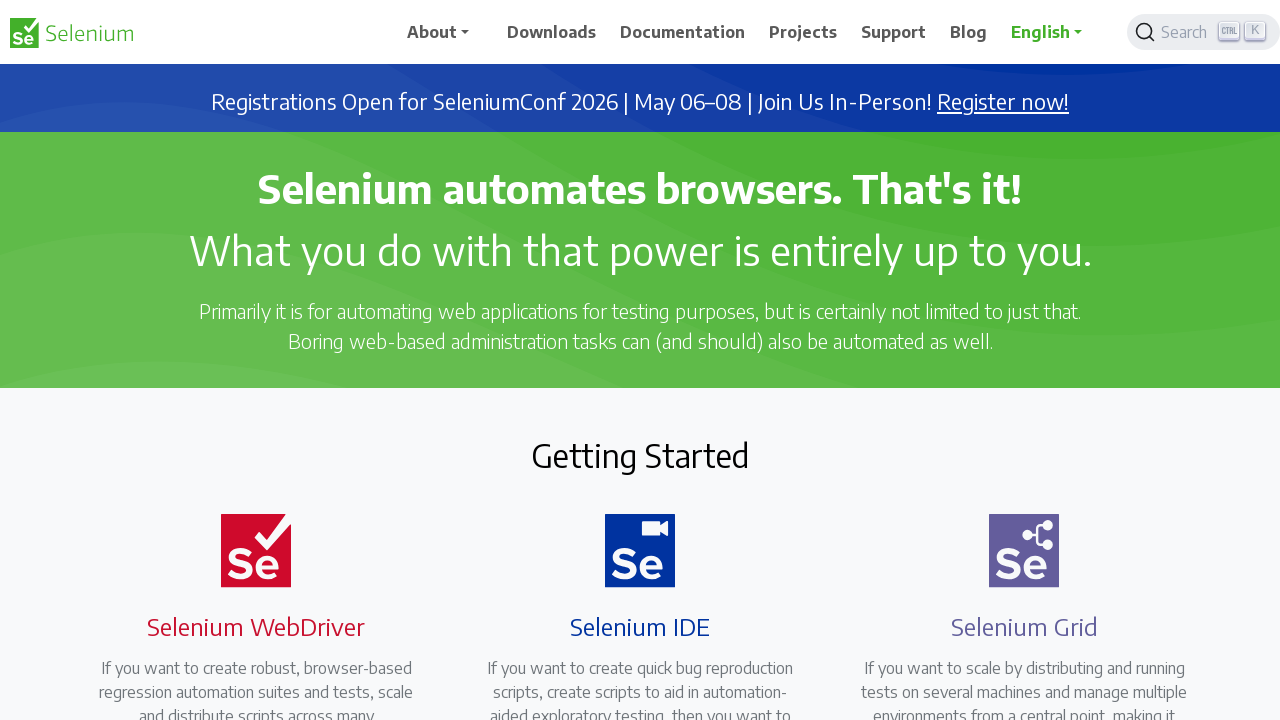